Tests keyboard events functionality by sending keystrokes to a web page that displays typed characters, then verifies the text appears on the page.

Starting URL: https://training-support.net/webelements/keyboard-events

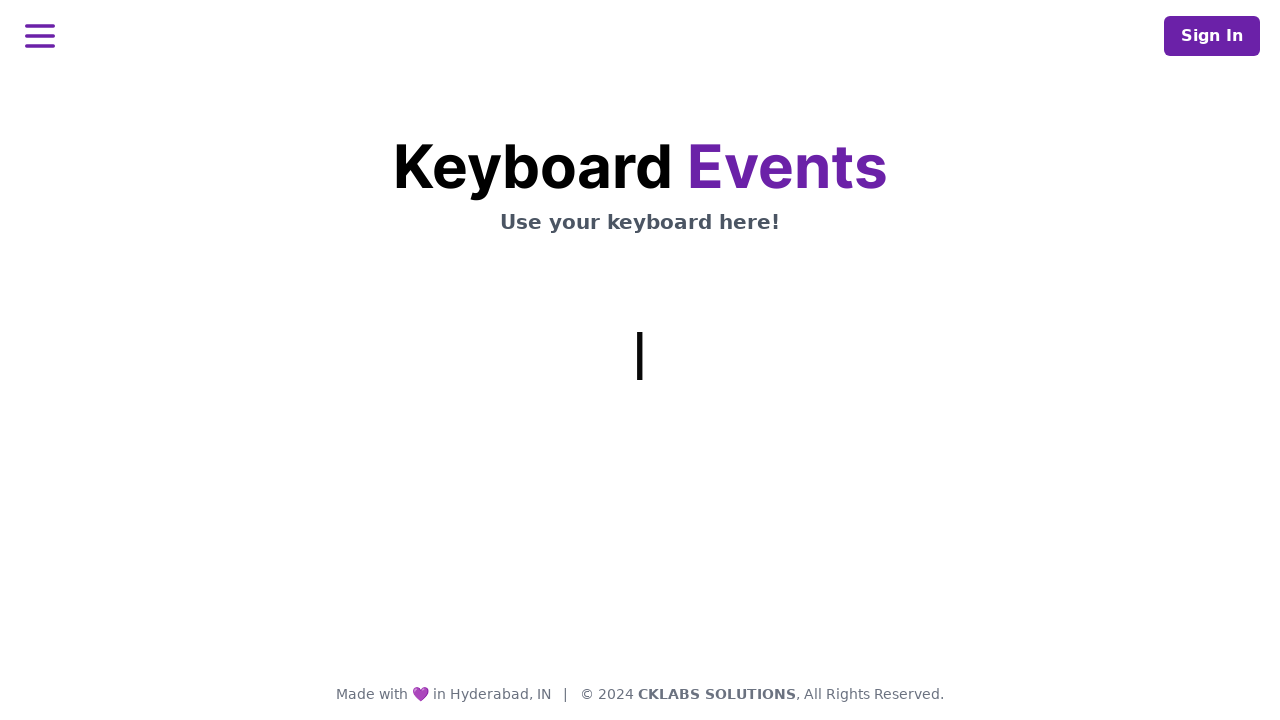

Page loaded and h1 heading found
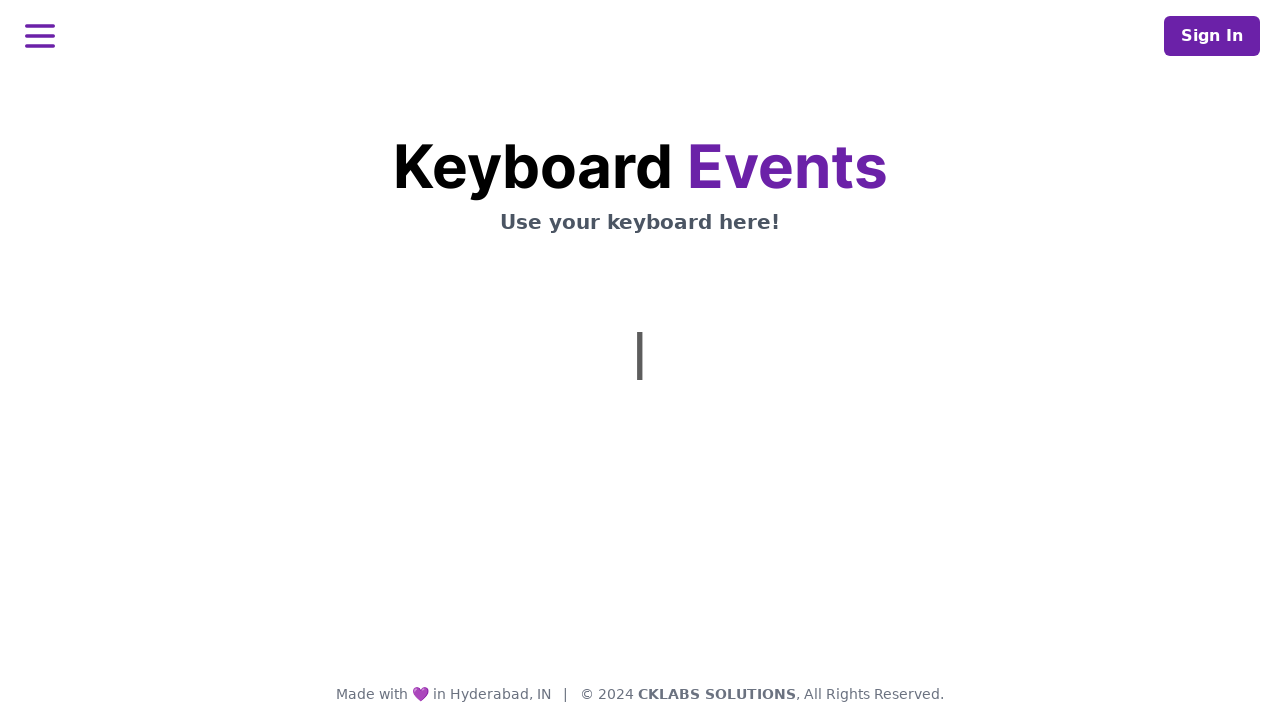

Typed 'Hello Welcome to Hogwarts in wonderland' using keyboard
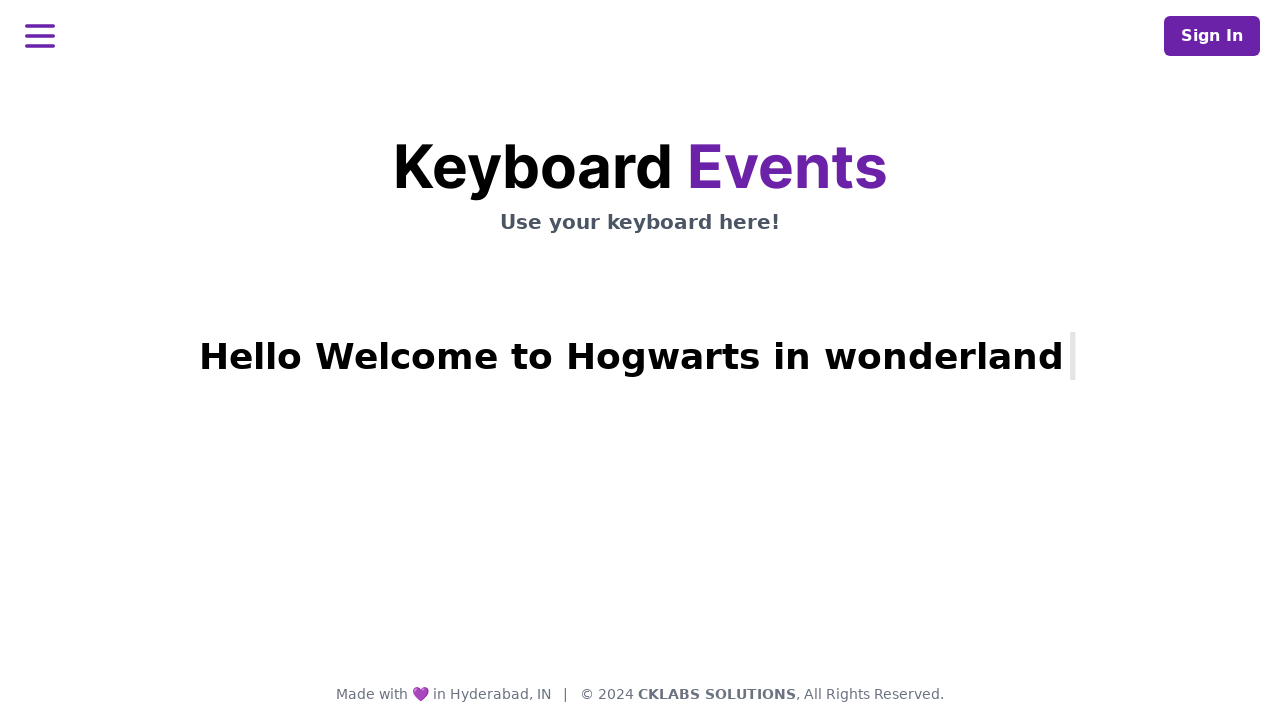

Pressed Enter key
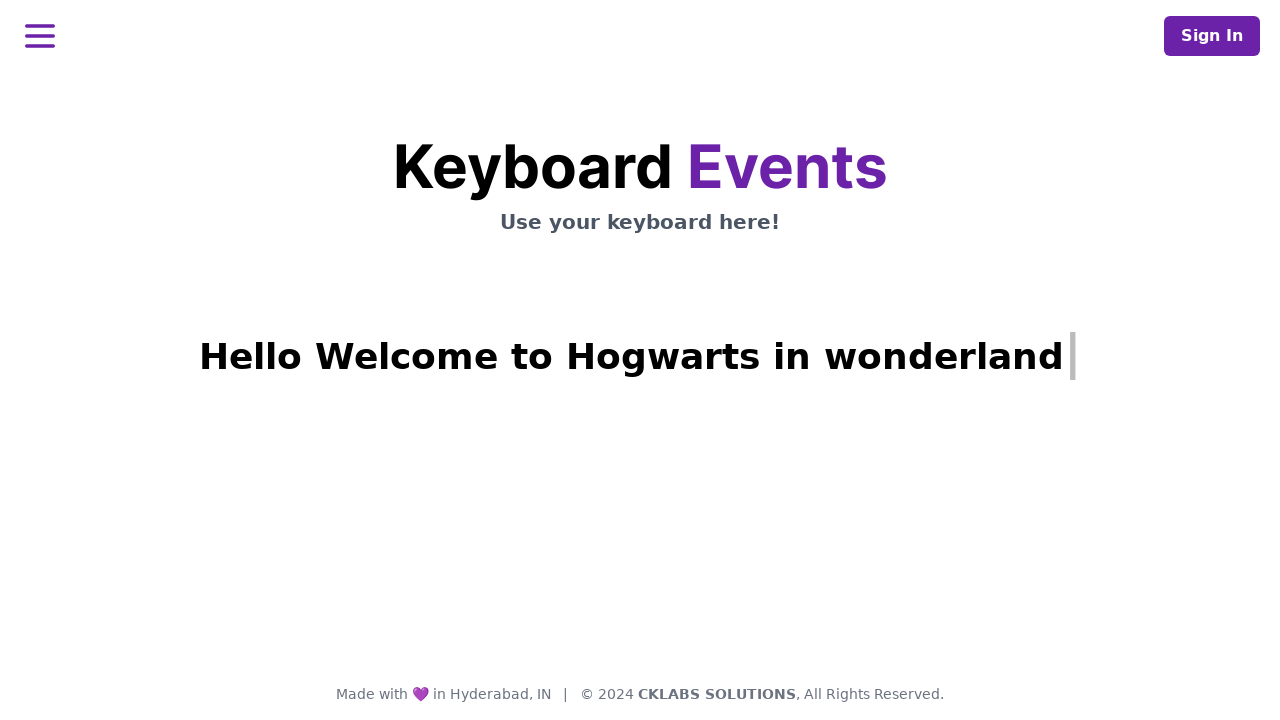

Waited 500ms for keyboard events to be processed
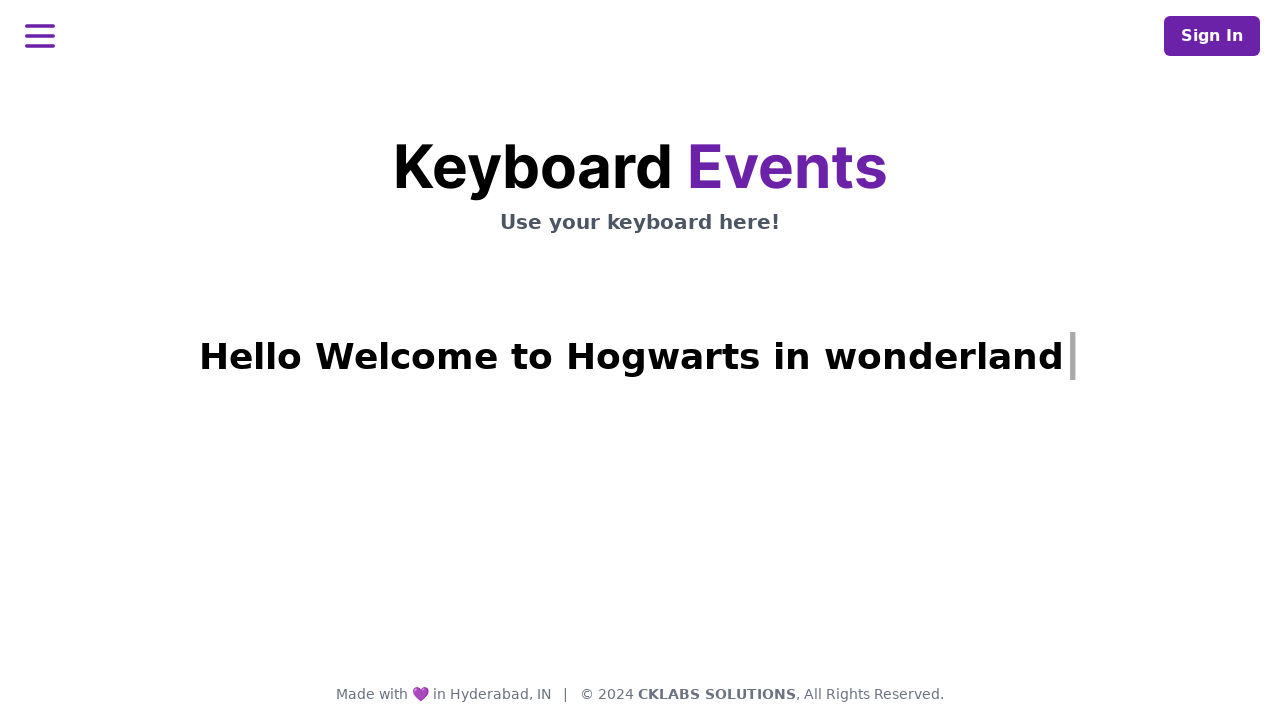

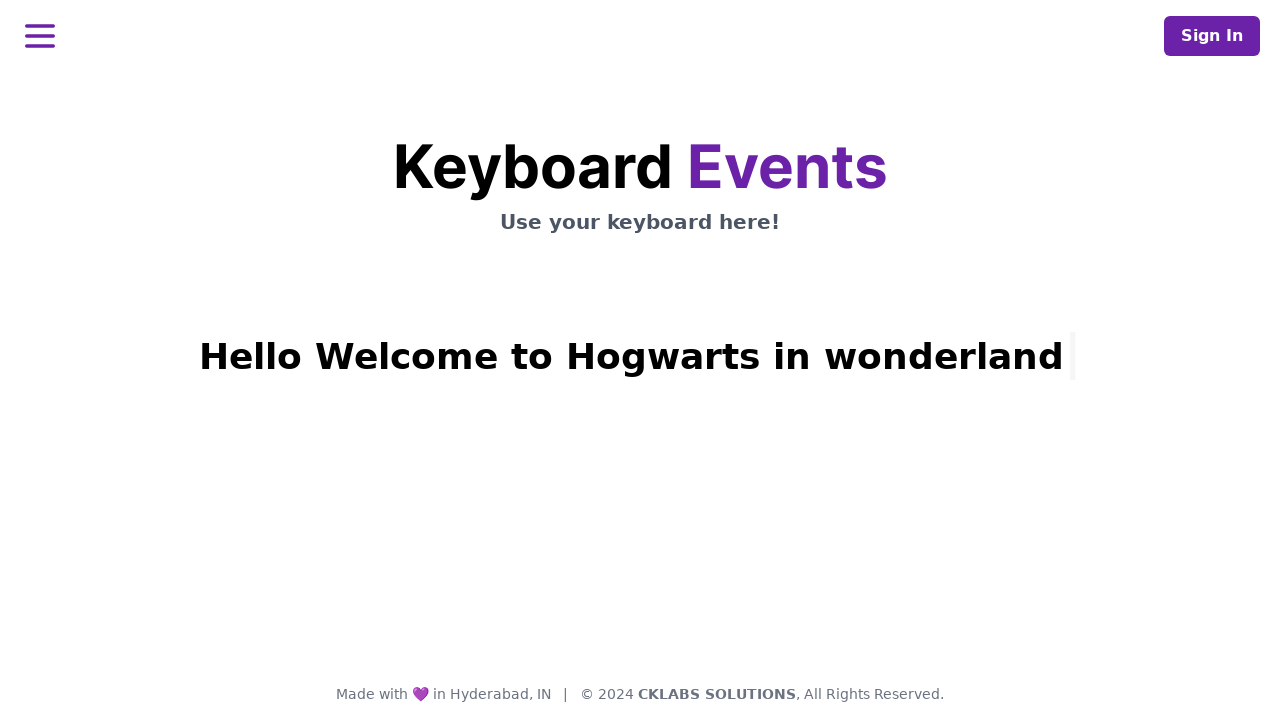